Tests navigation on Rediff.com by clicking the Rediffmail link to verify the link works correctly

Starting URL: https://www.rediff.com/

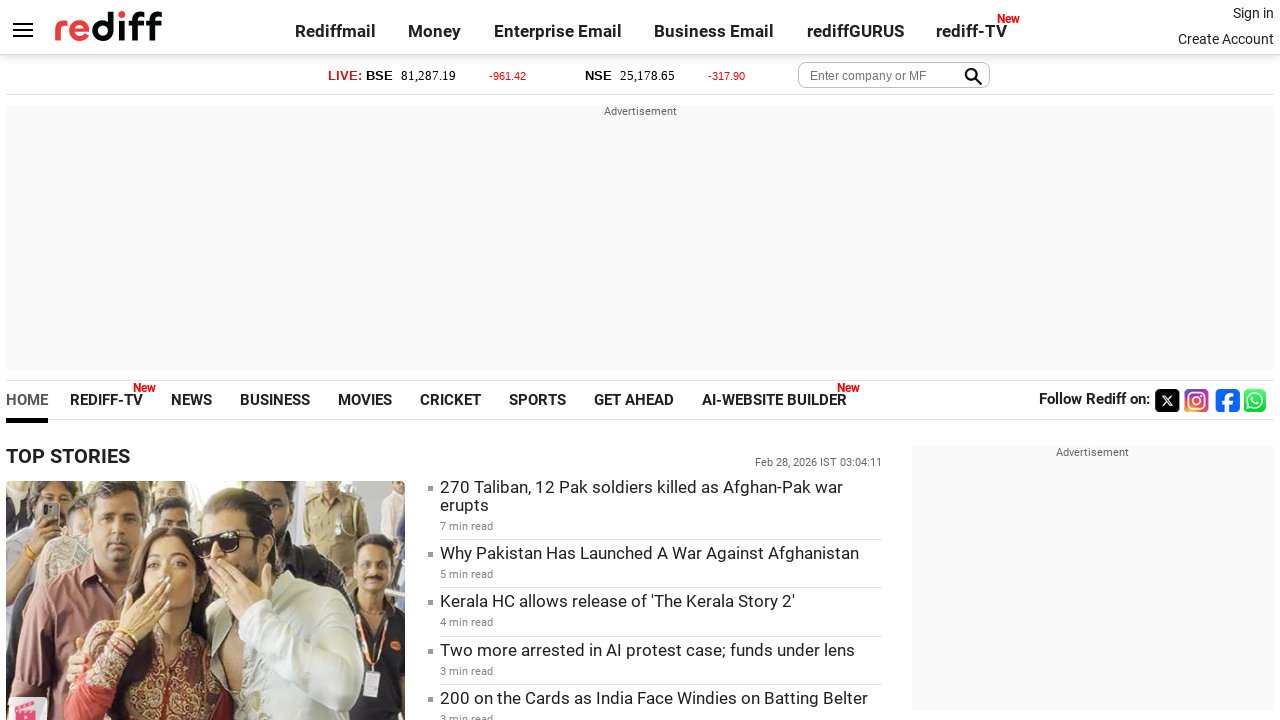

Clicked Rediffmail link on Rediff.com homepage at (335, 31) on a:text('Rediffmail')
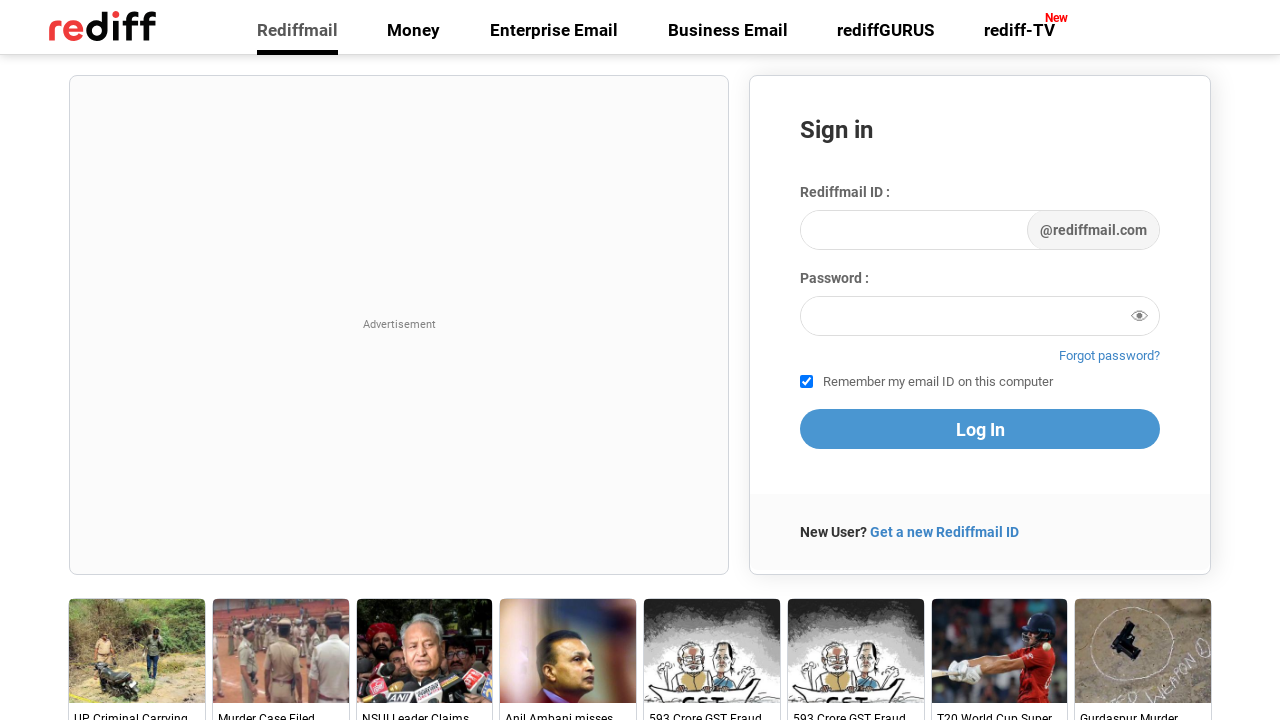

Rediffmail page loaded successfully
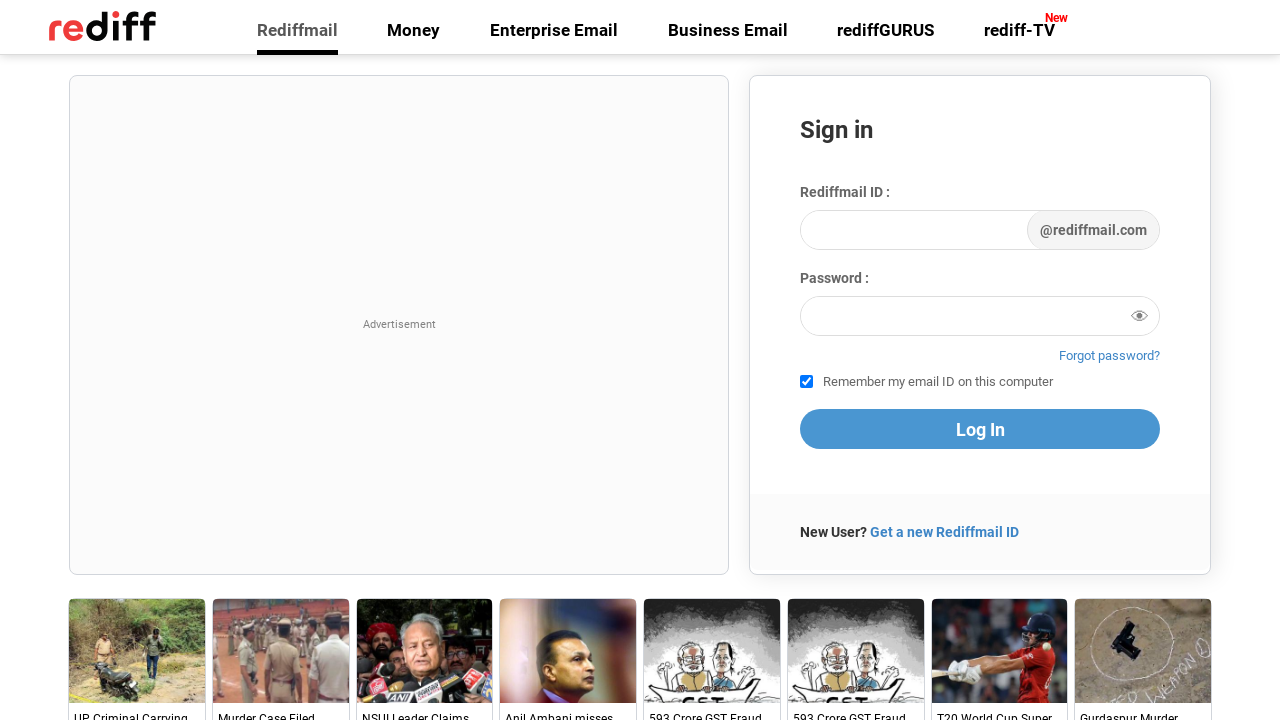

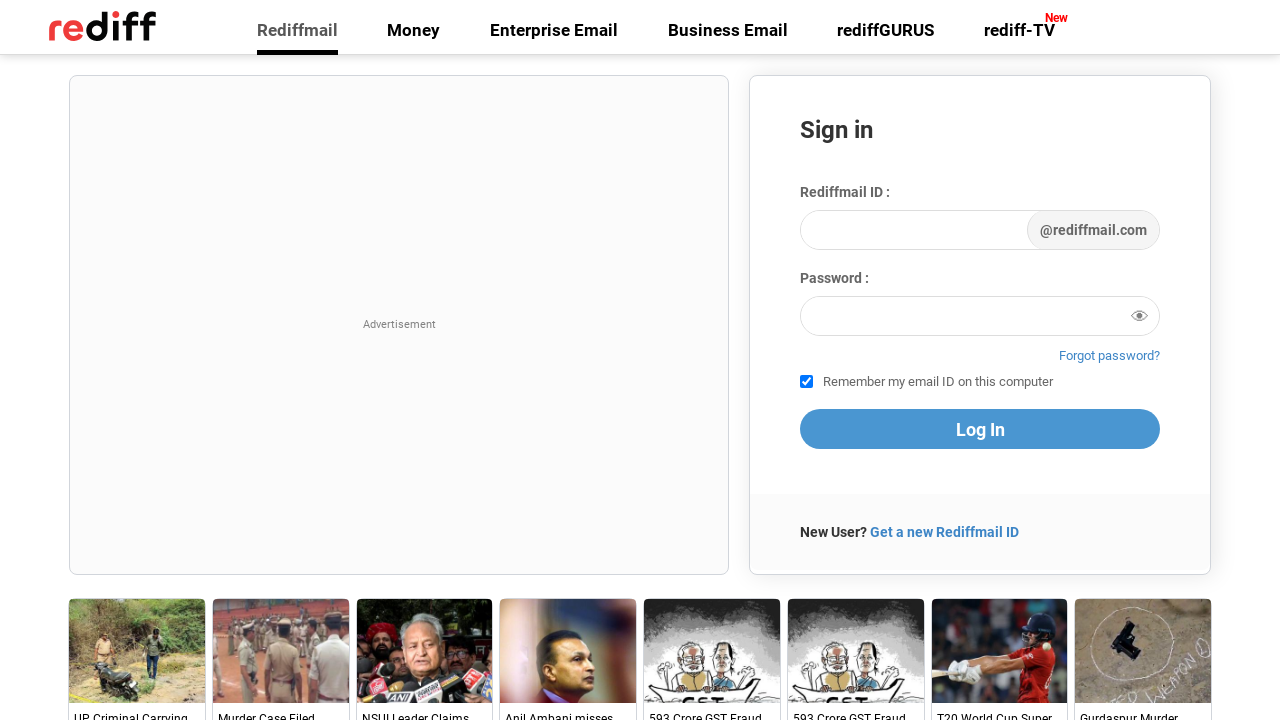